Tests single and multiple select dropdowns by selecting various options using different selection methods

Starting URL: https://www.hyrtutorials.com/p/html-dropdown-elements-practice.html

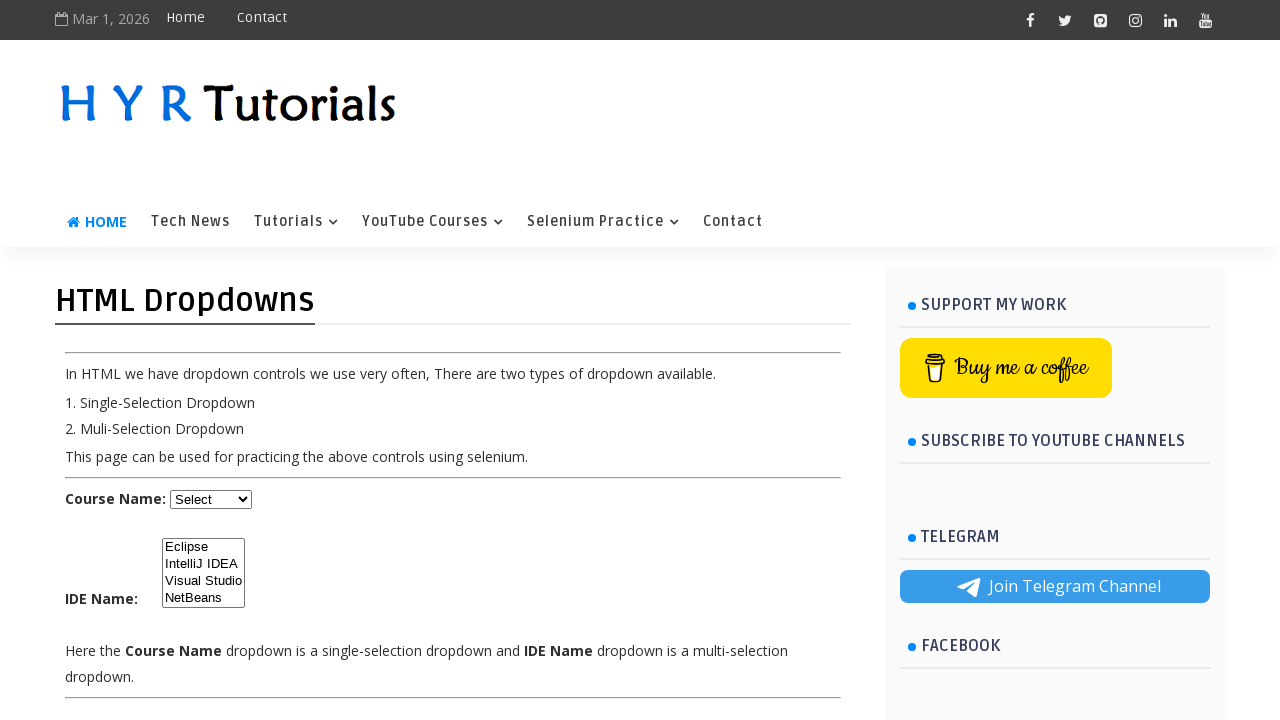

Selected Java from single dropdown by index 1 on #course
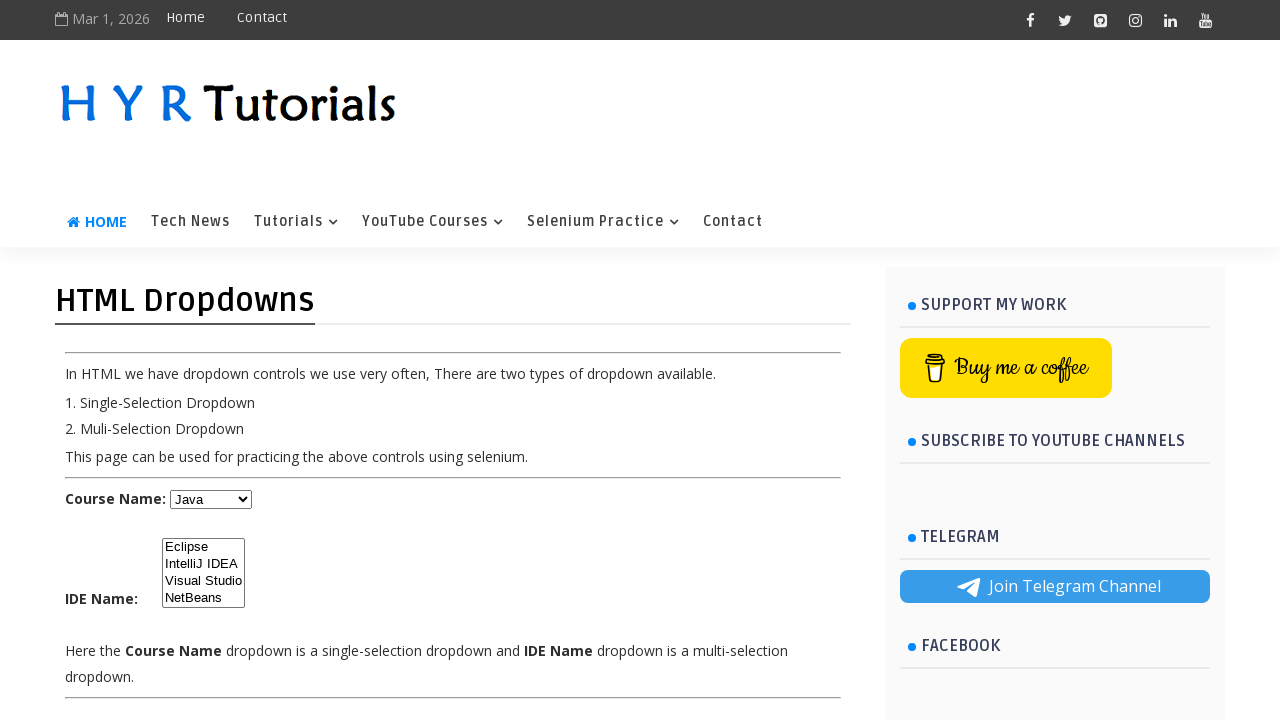

Selected .NET from single dropdown by value on #course
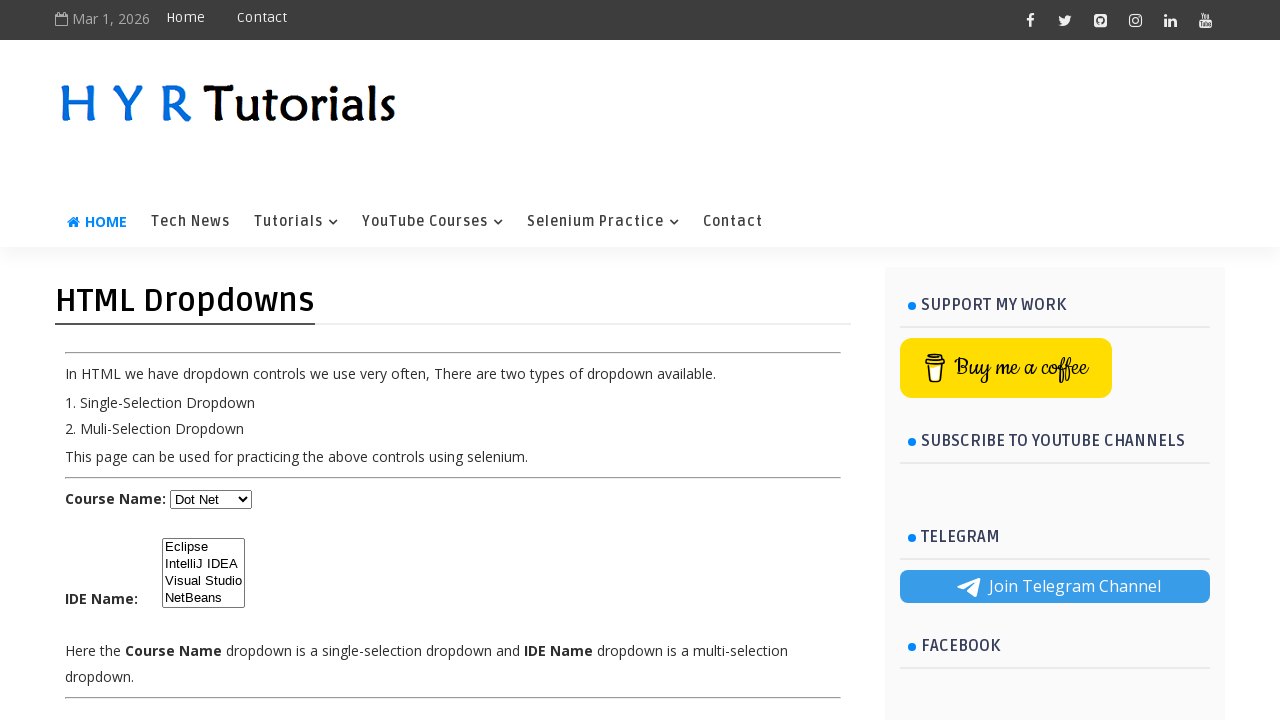

Selected Python from single dropdown by label on #course
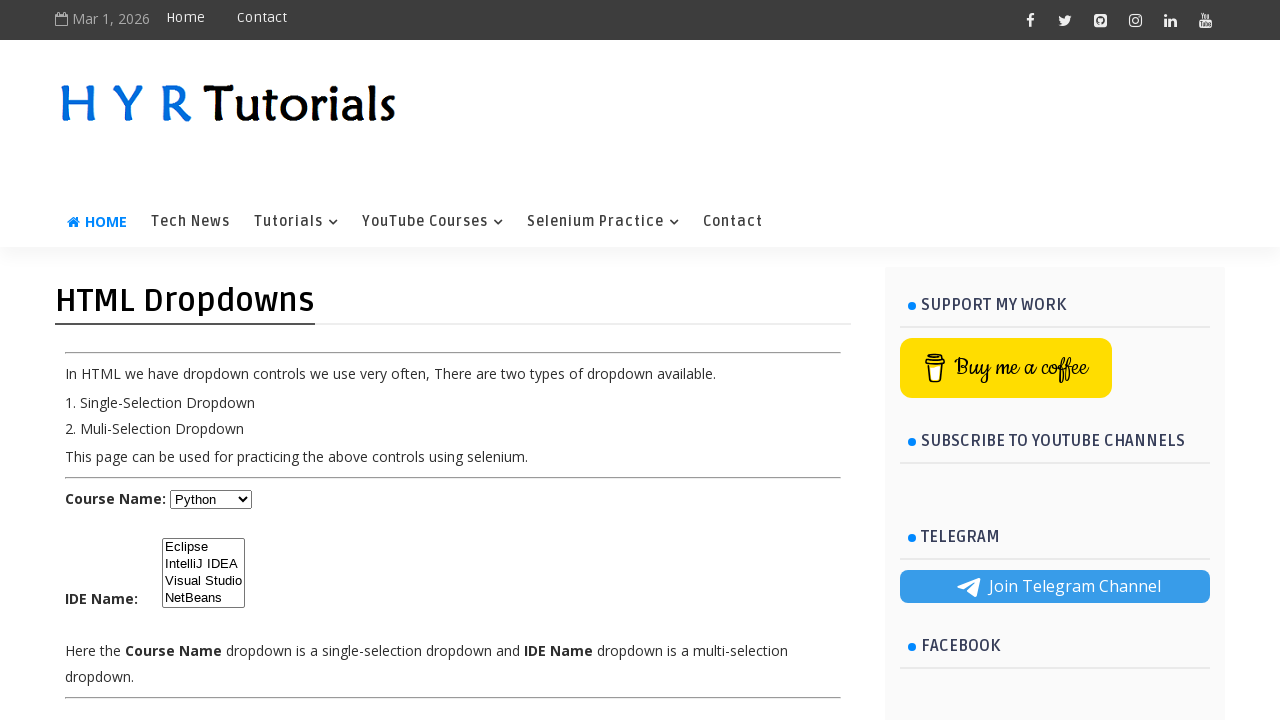

Selected first option from multiple select dropdown by index on #ide
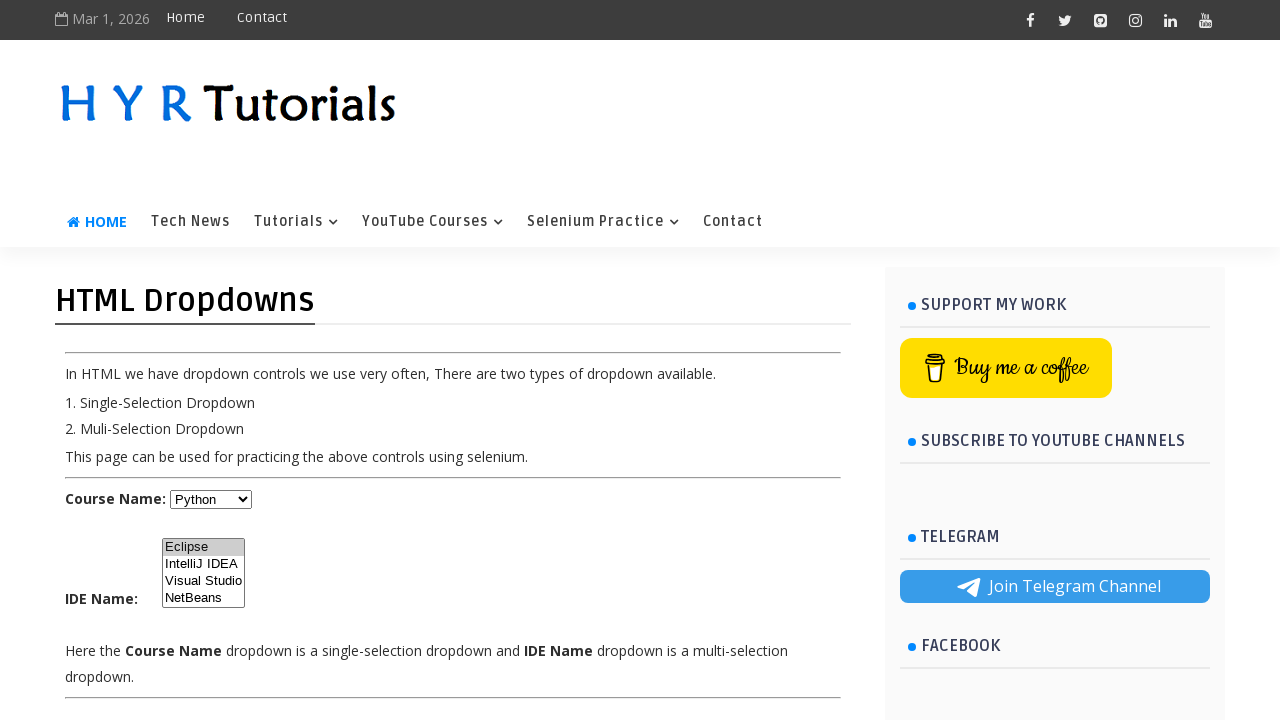

Selected IntelliJ IDEA from multiple select dropdown by value on #ide
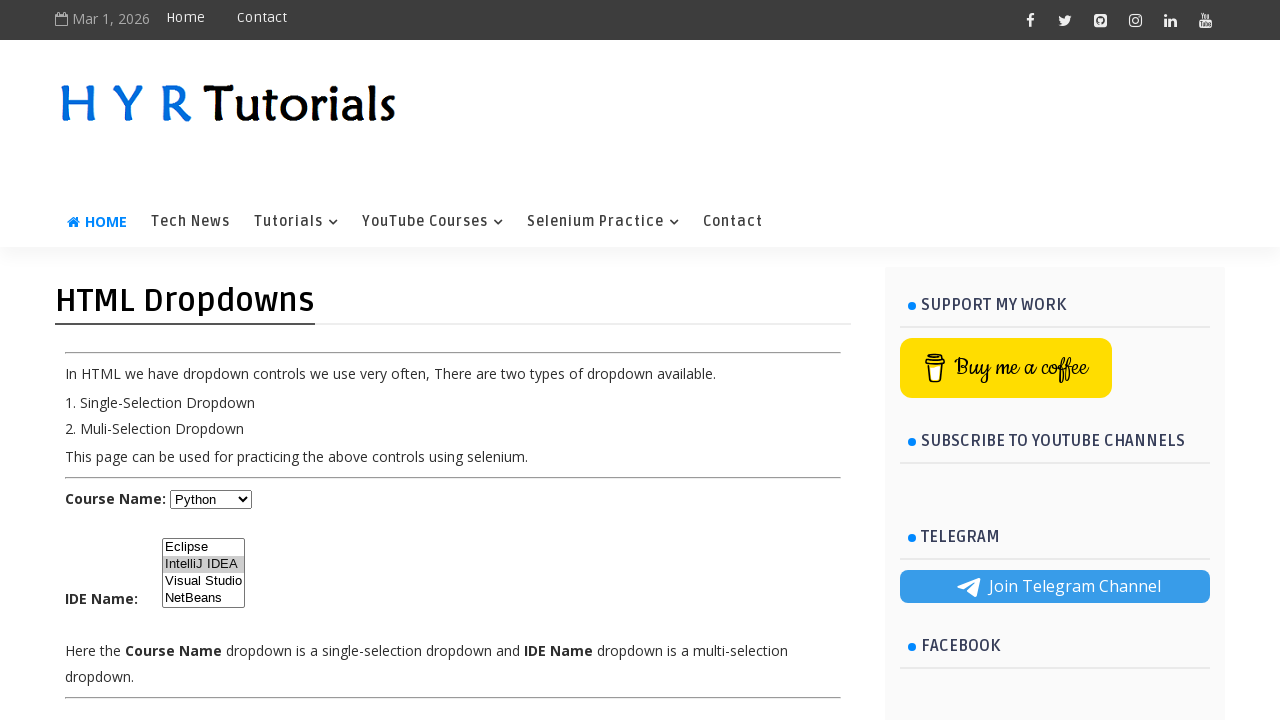

Selected Visual Studio from multiple select dropdown by label on #ide
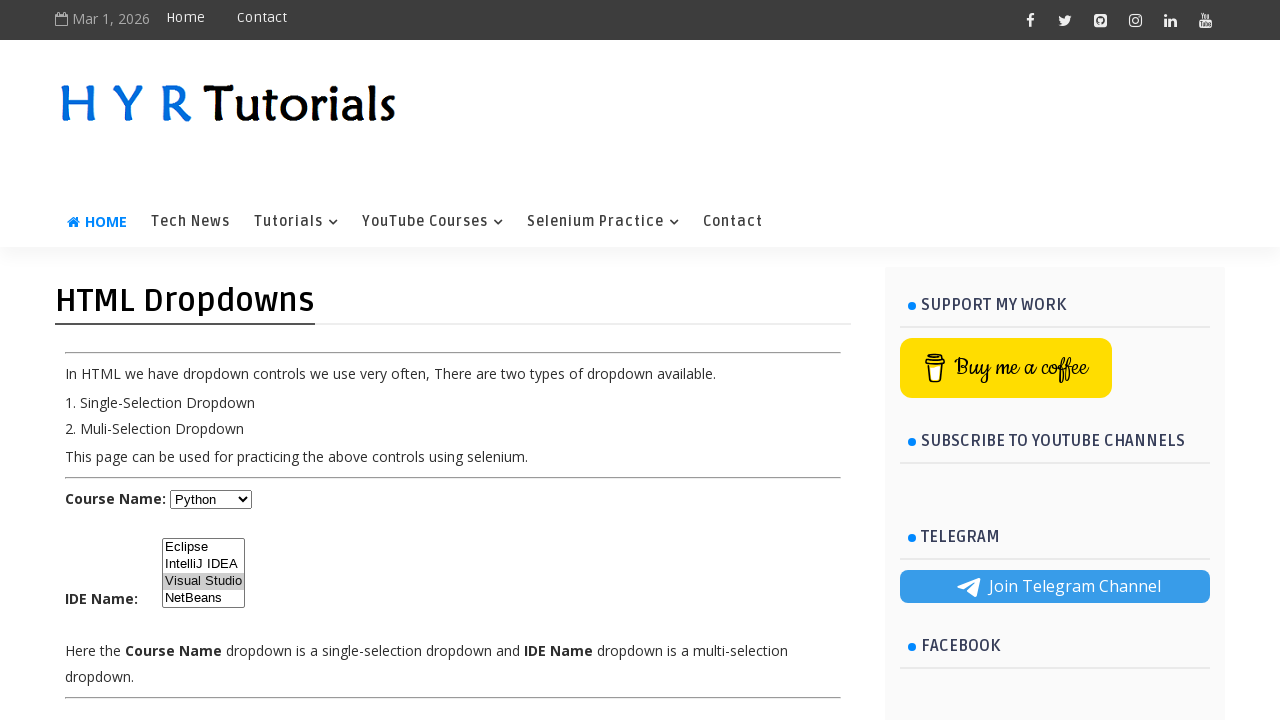

Deselected Visual Studio from multiple select dropdown
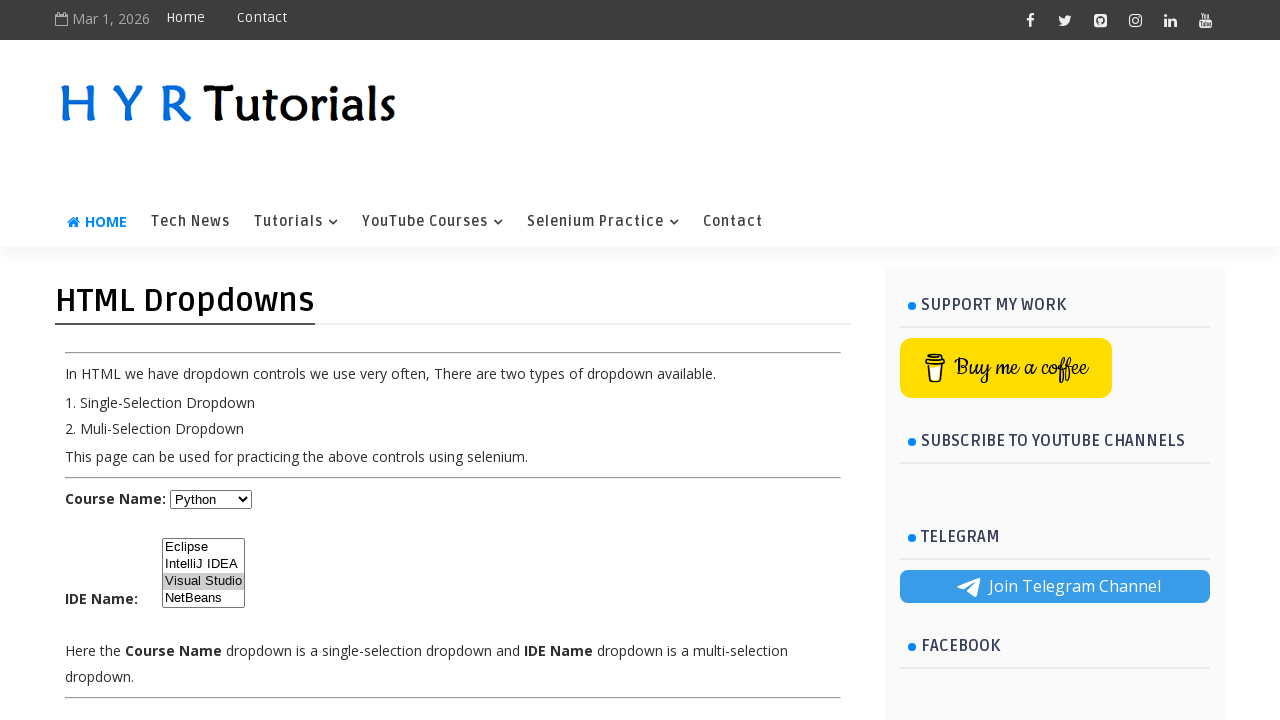

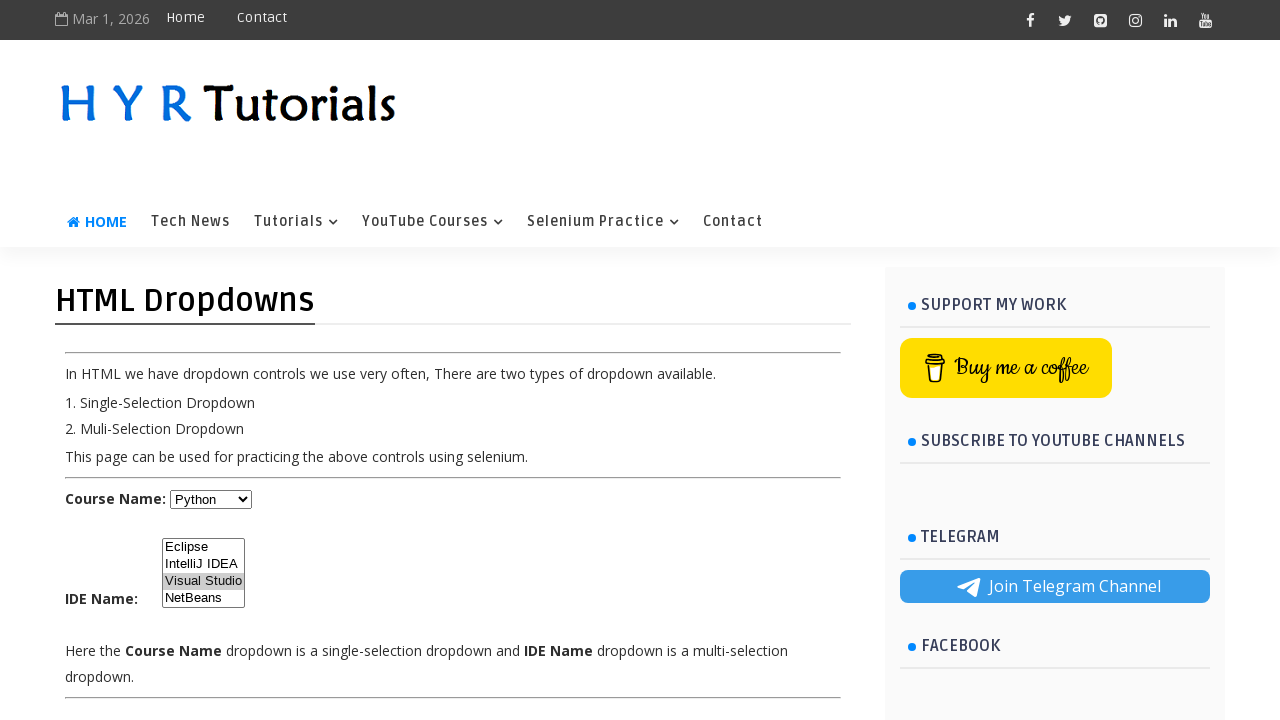